Tests the Bootstrap example checkout form by filling in billing information (name, address, email), selecting country and state from dropdowns, and entering payment details (credit card info), then submitting the form.

Starting URL: https://getbootstrap.com/docs/4.0/examples/checkout/

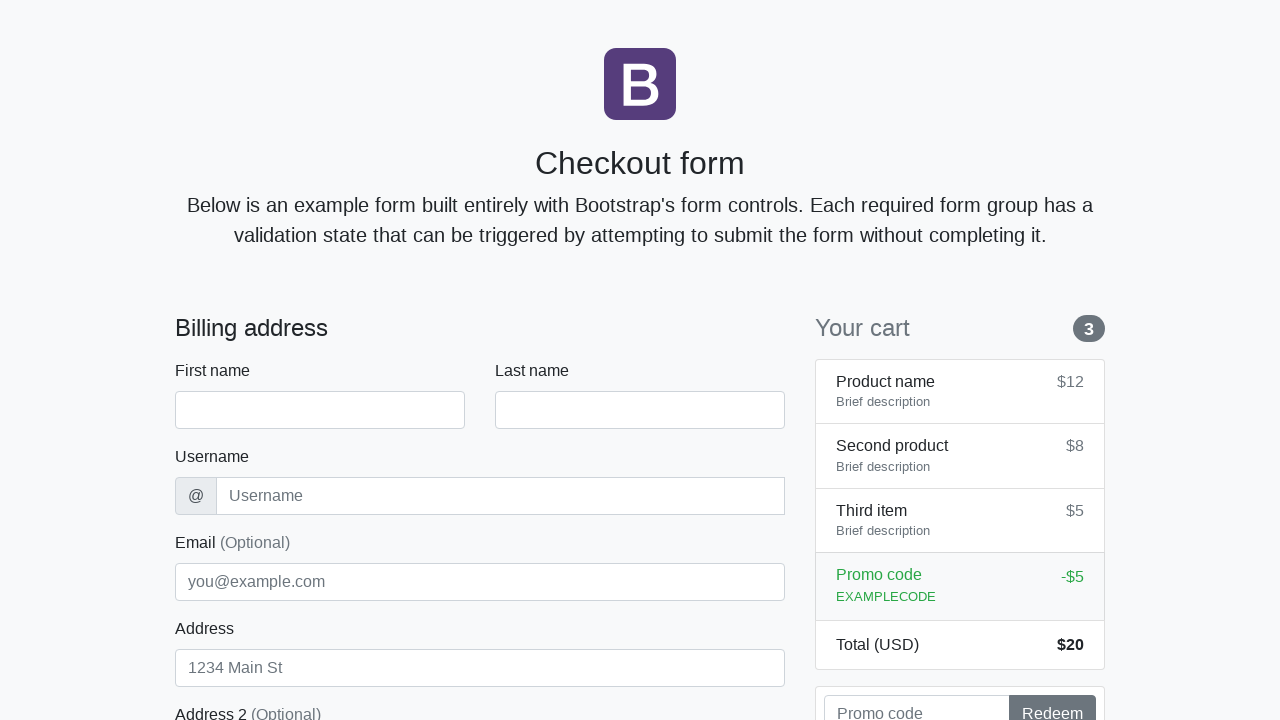

Waited for checkout form to load (firstName field visible)
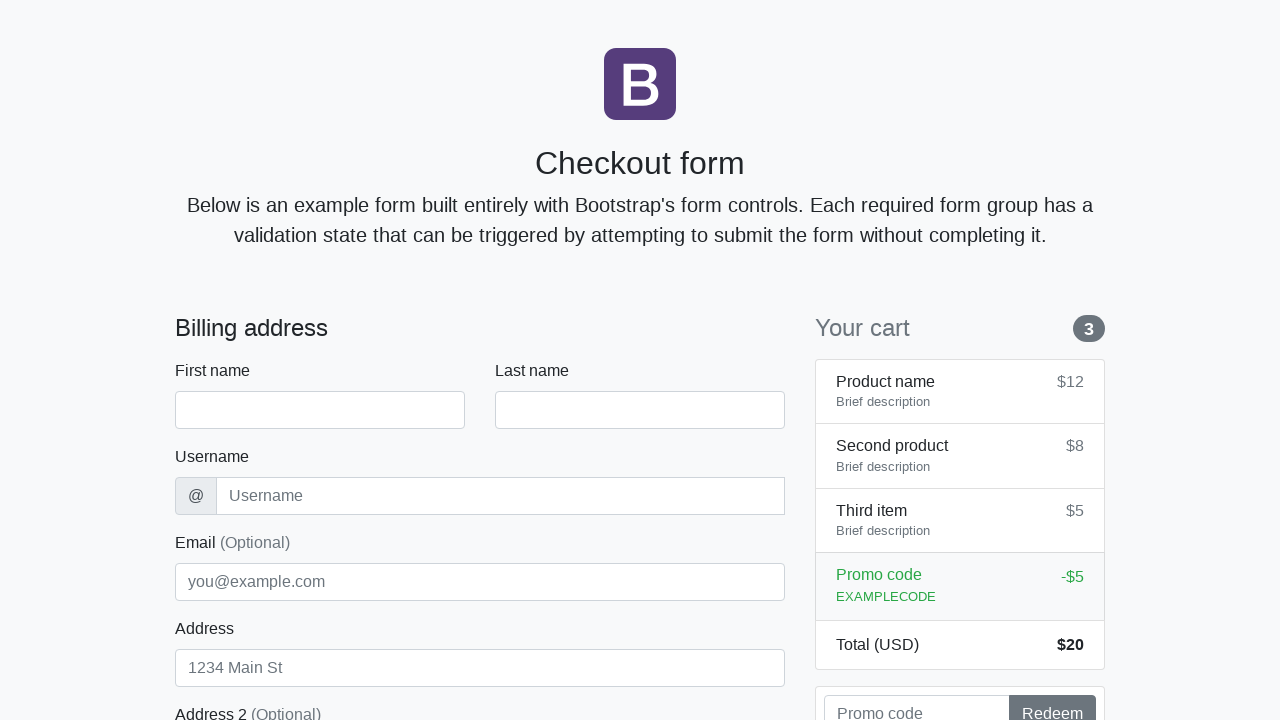

Filled first name field with 'Michael' on #firstName
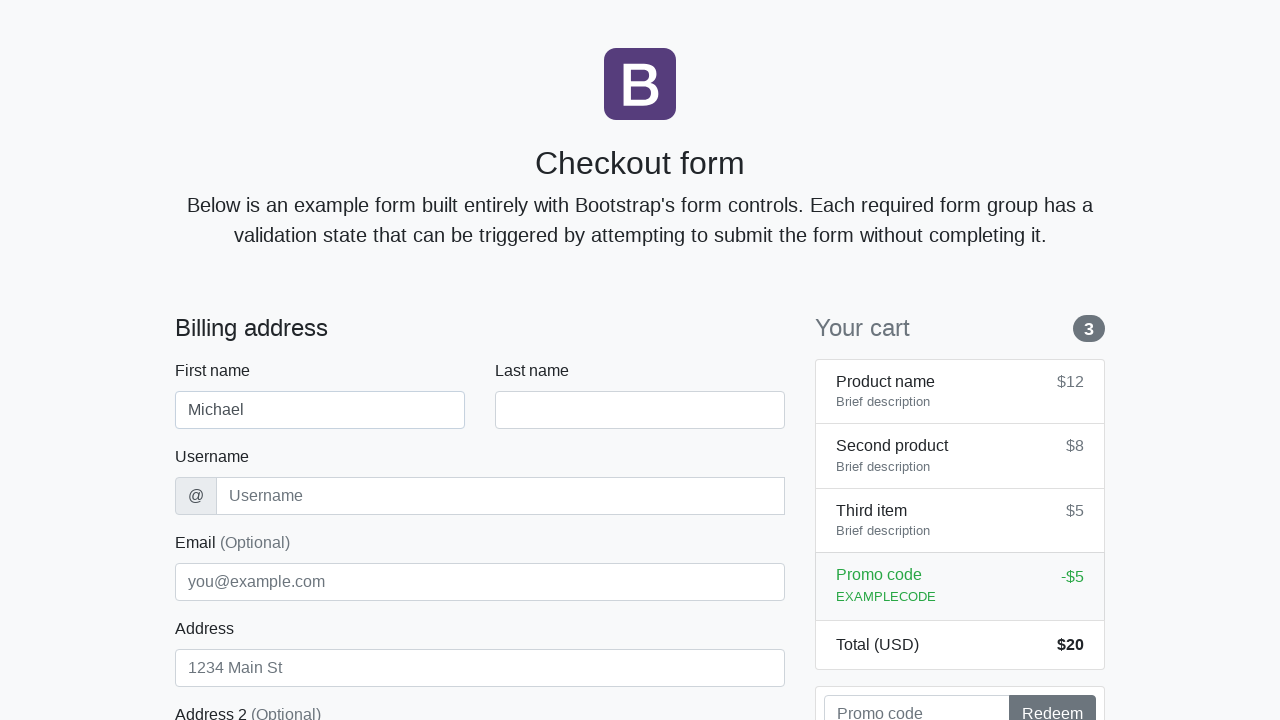

Filled last name field with 'Thompson' on #lastName
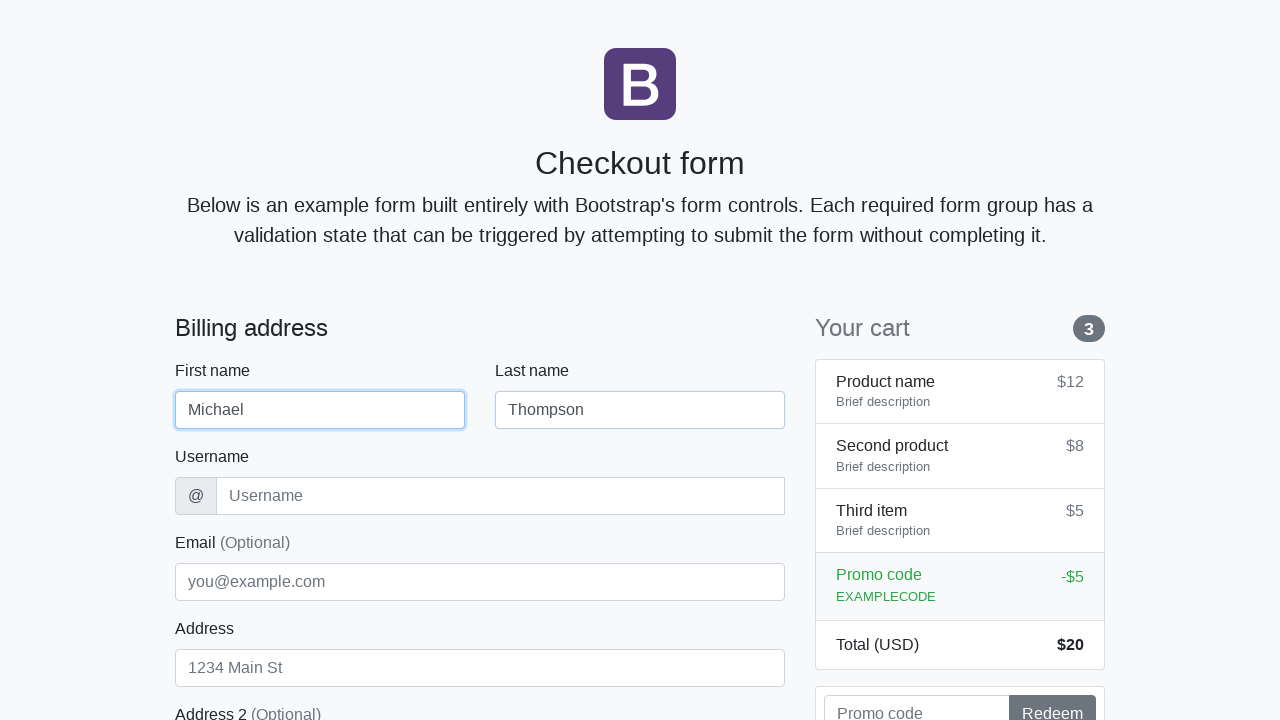

Filled username field with 'mthompson2024' on #username
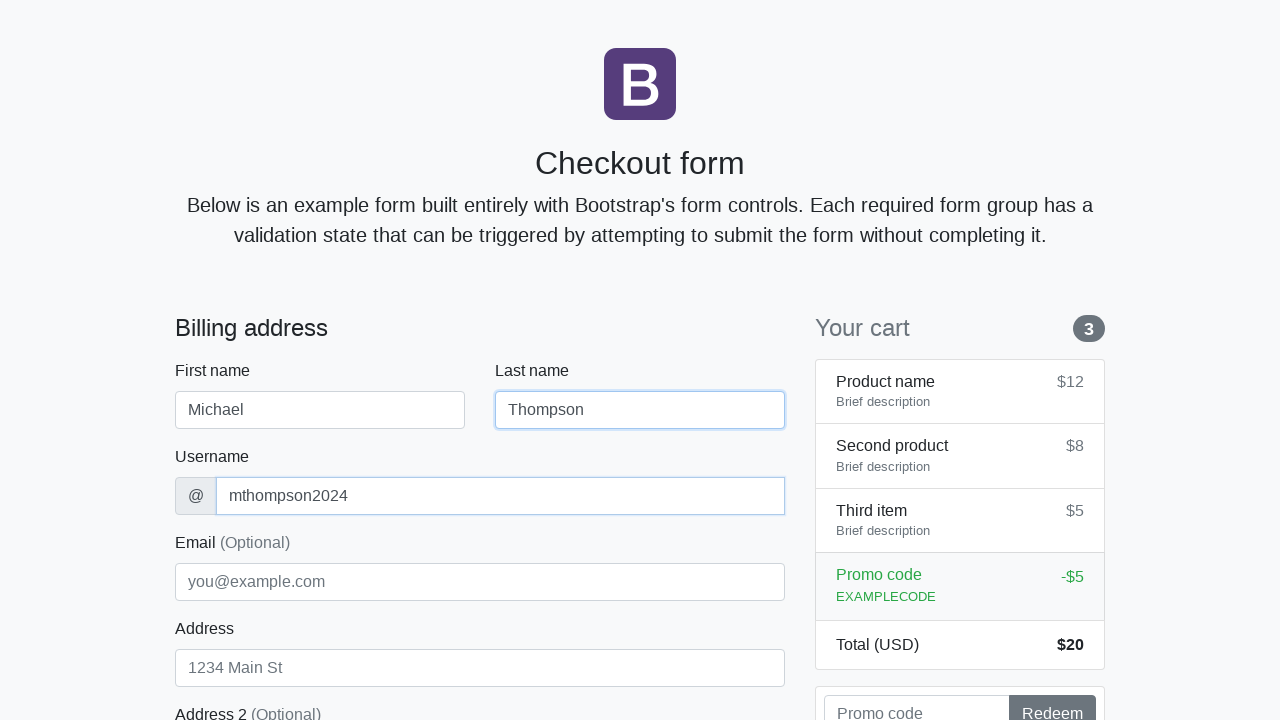

Filled address field with '456 Oak Avenue' on #address
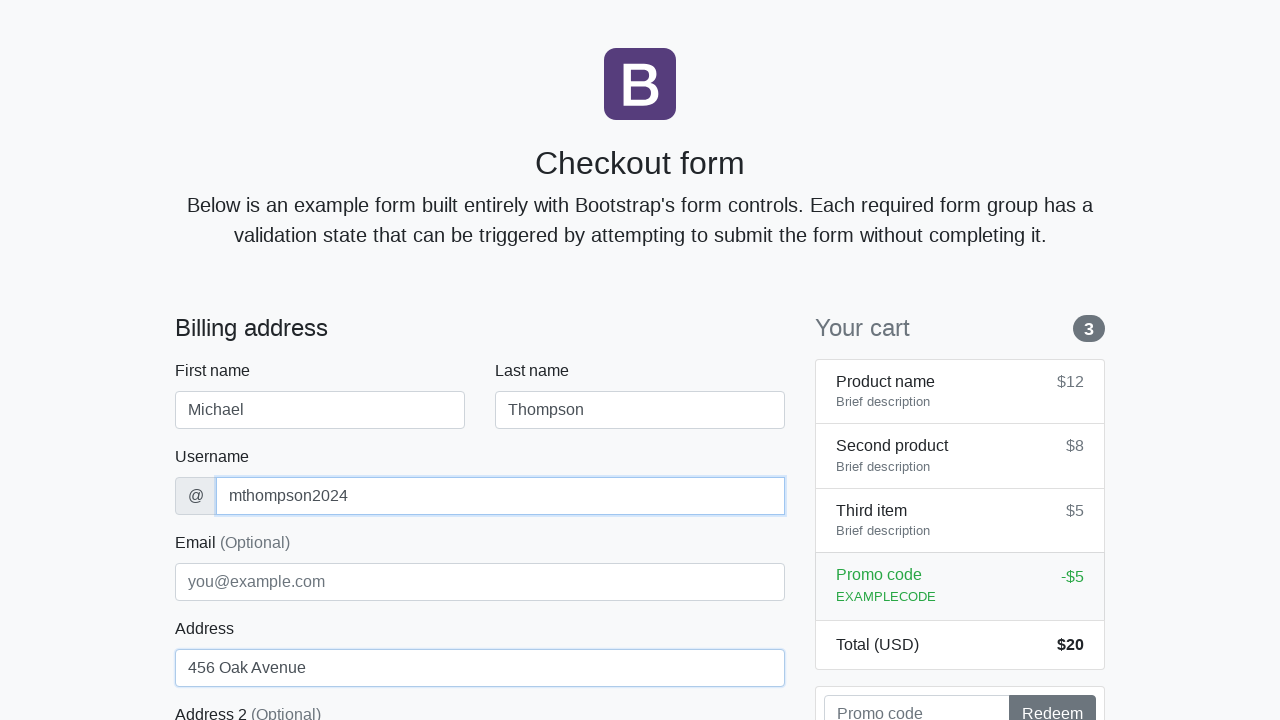

Filled email field with 'michael.thompson@example.com' on #email
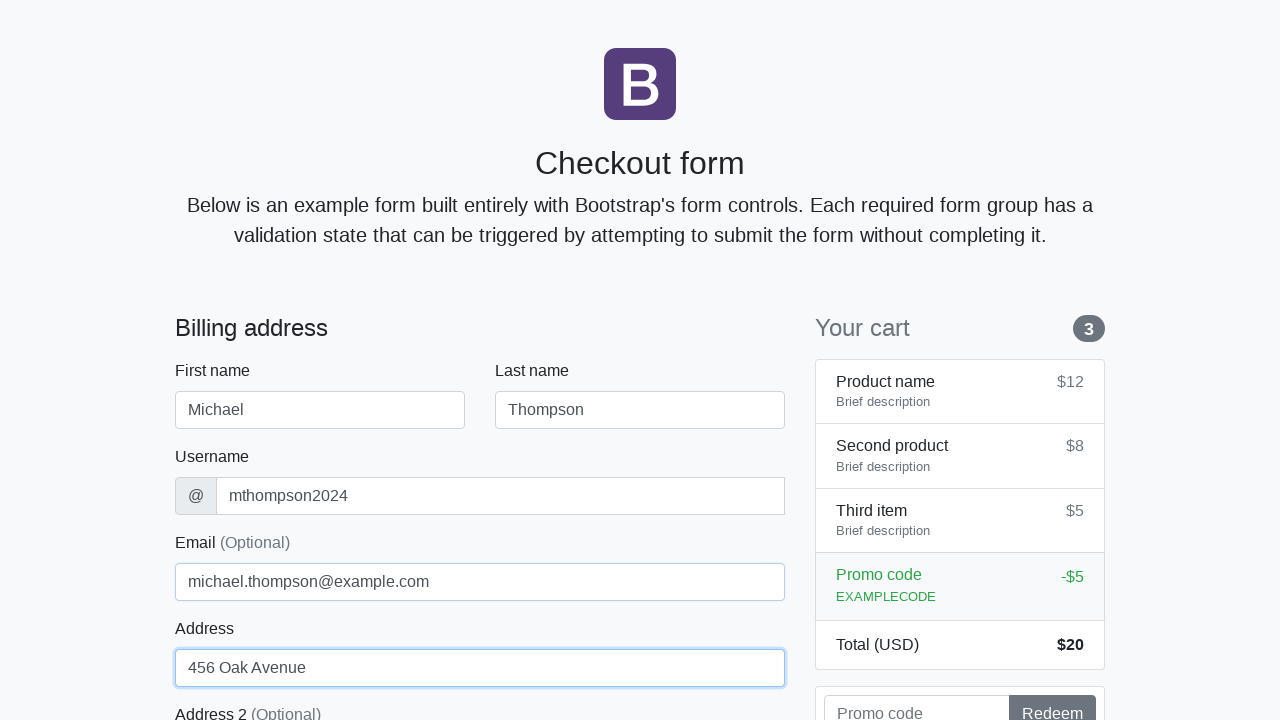

Selected 'United States' from country dropdown on #country
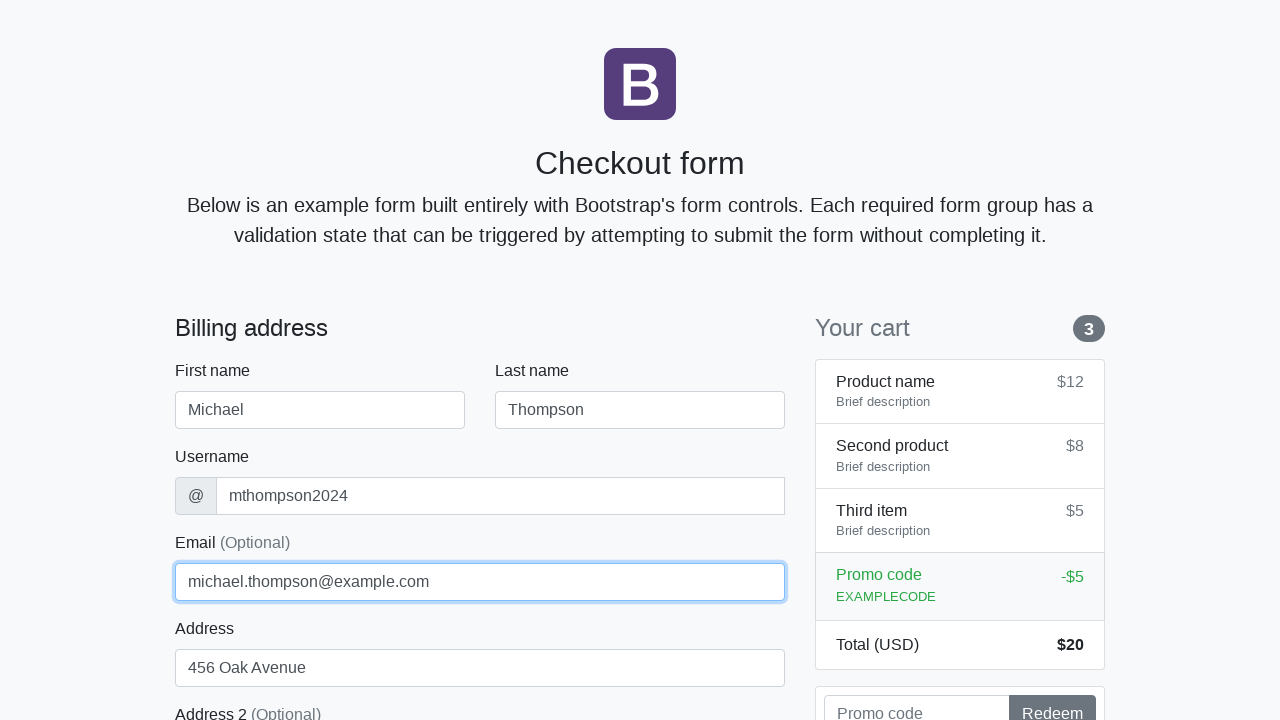

Selected 'California' from state dropdown on #state
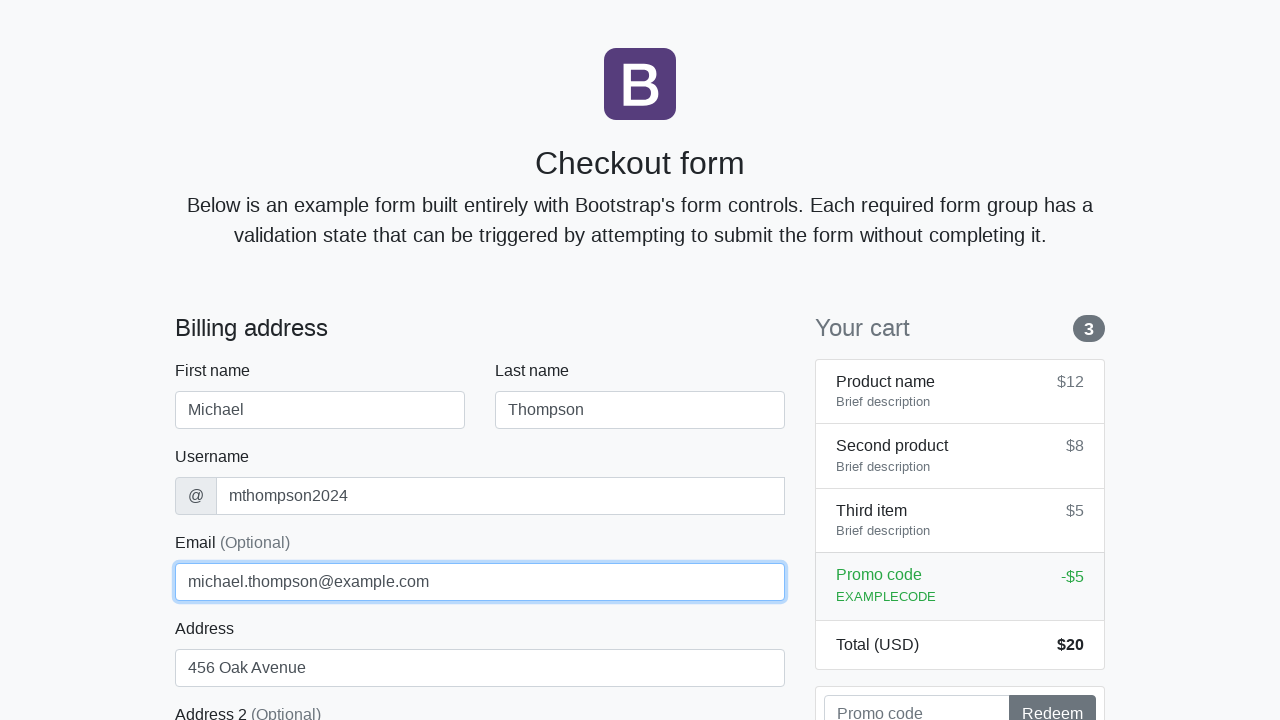

Filled zip code field with '90210' on #zip
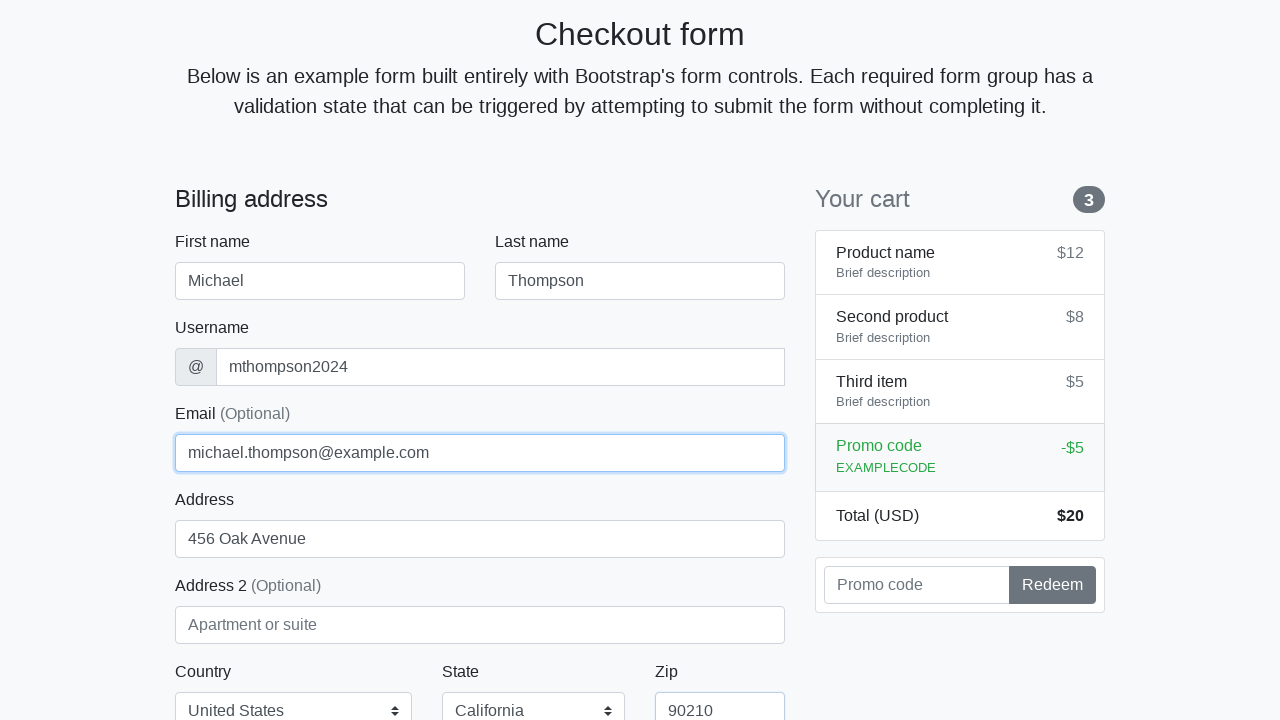

Filled credit card name field with 'Michael Thompson' on #cc-name
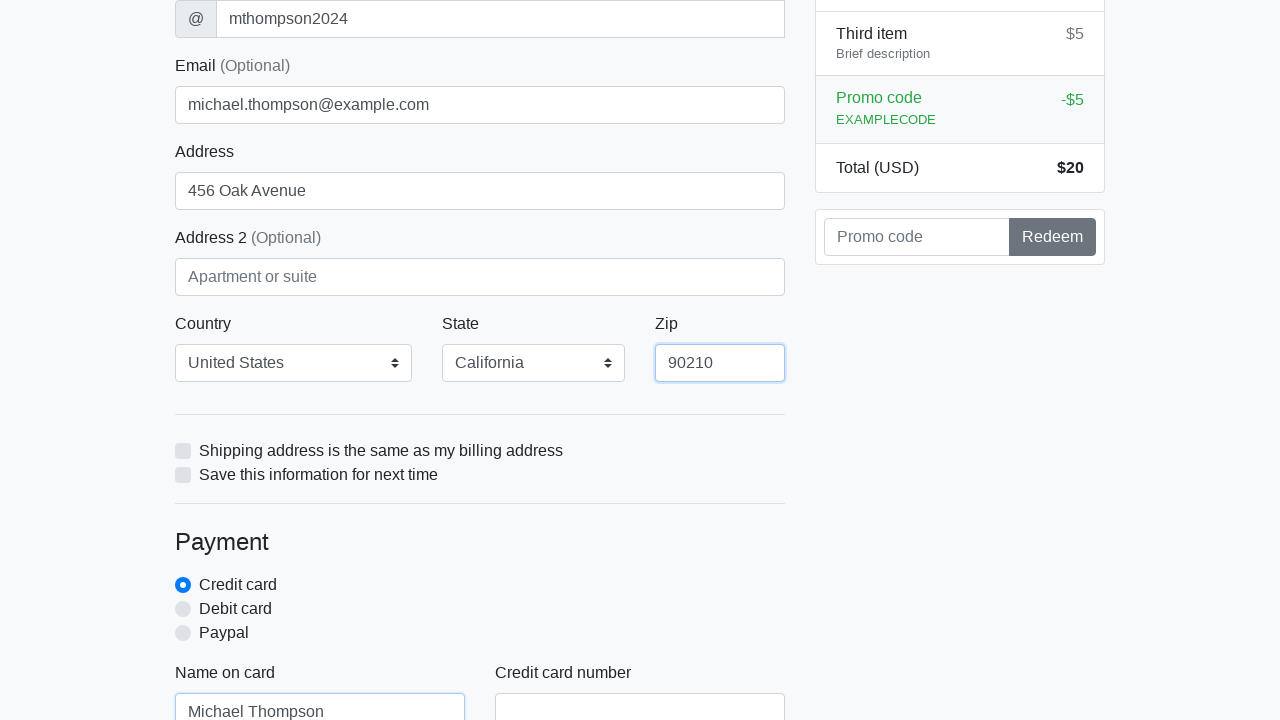

Filled credit card number field with masked card number on #cc-number
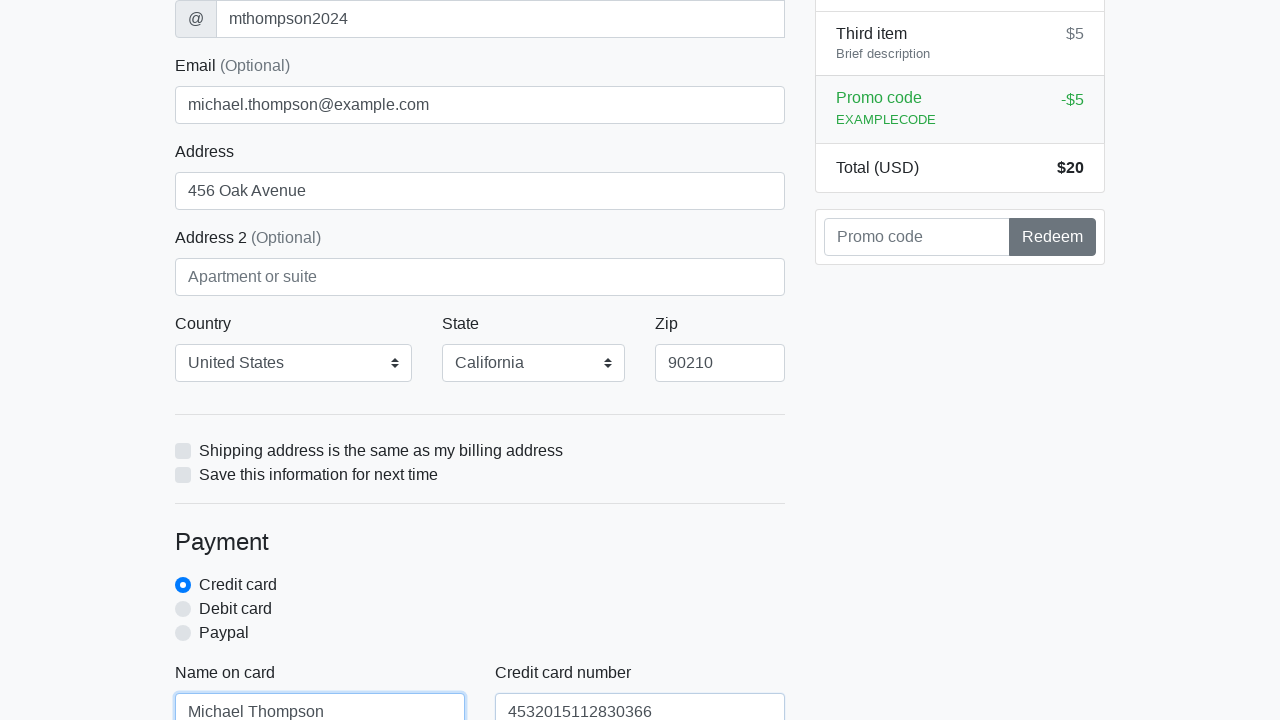

Filled credit card expiration field with '12/2025' on #cc-expiration
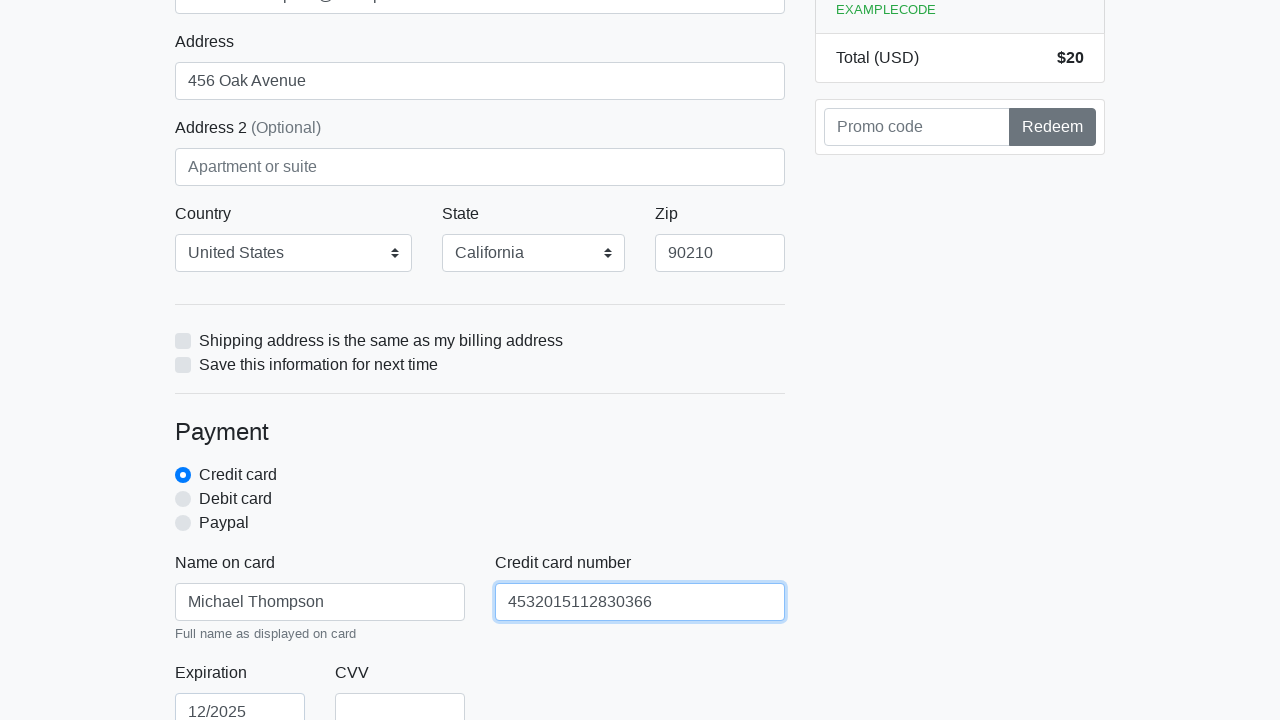

Filled credit card CVV field with '123' on #cc-cvv
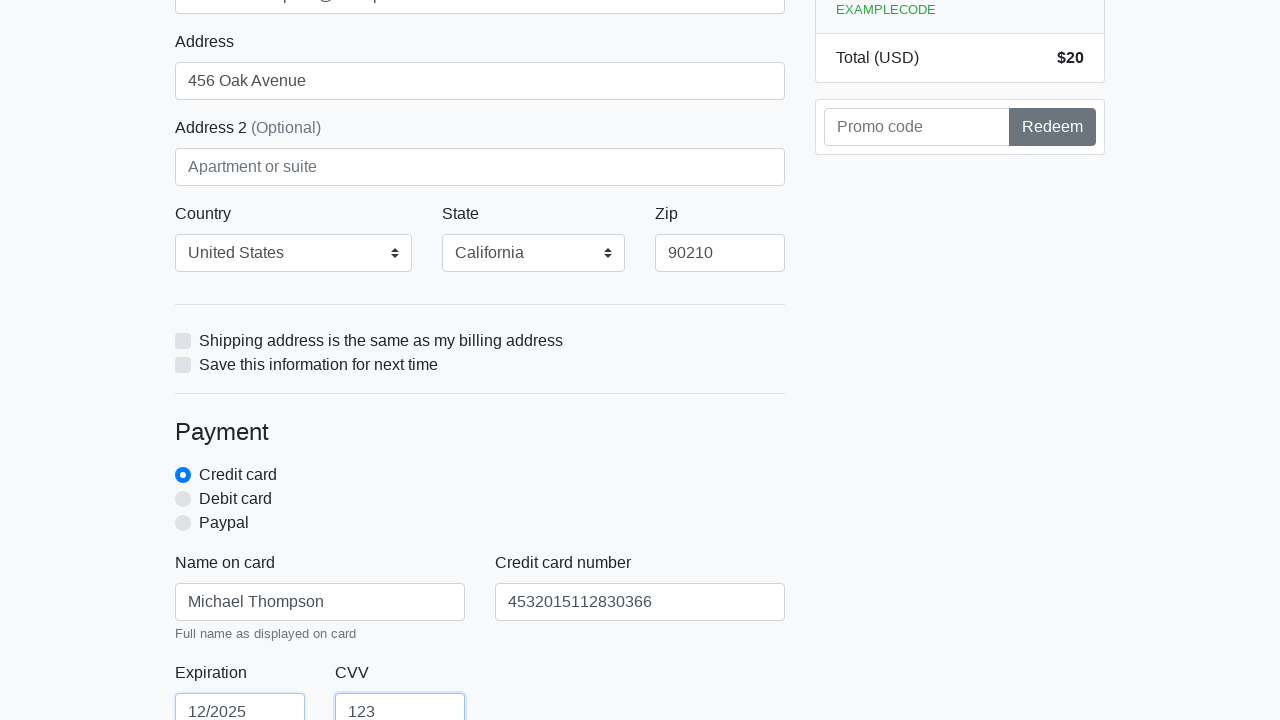

Clicked checkout button to submit the form at (480, 500) on xpath=/html/body/div/div[2]/div[2]/form/button
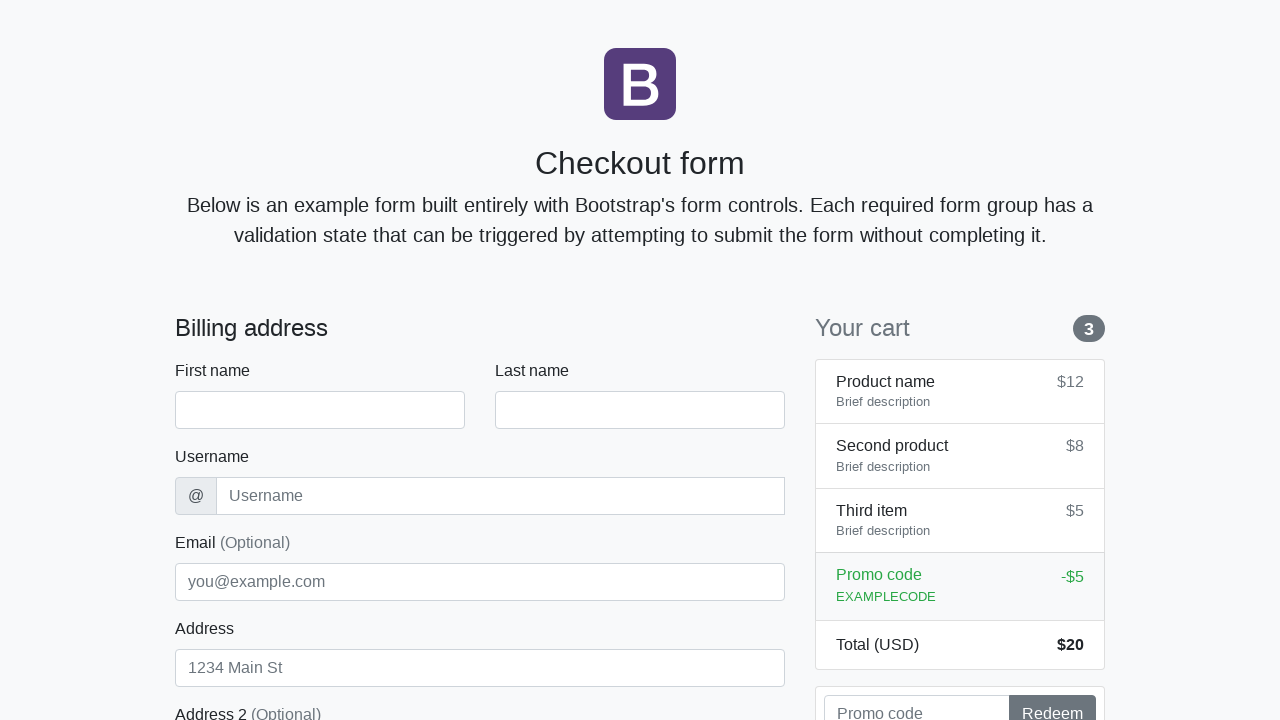

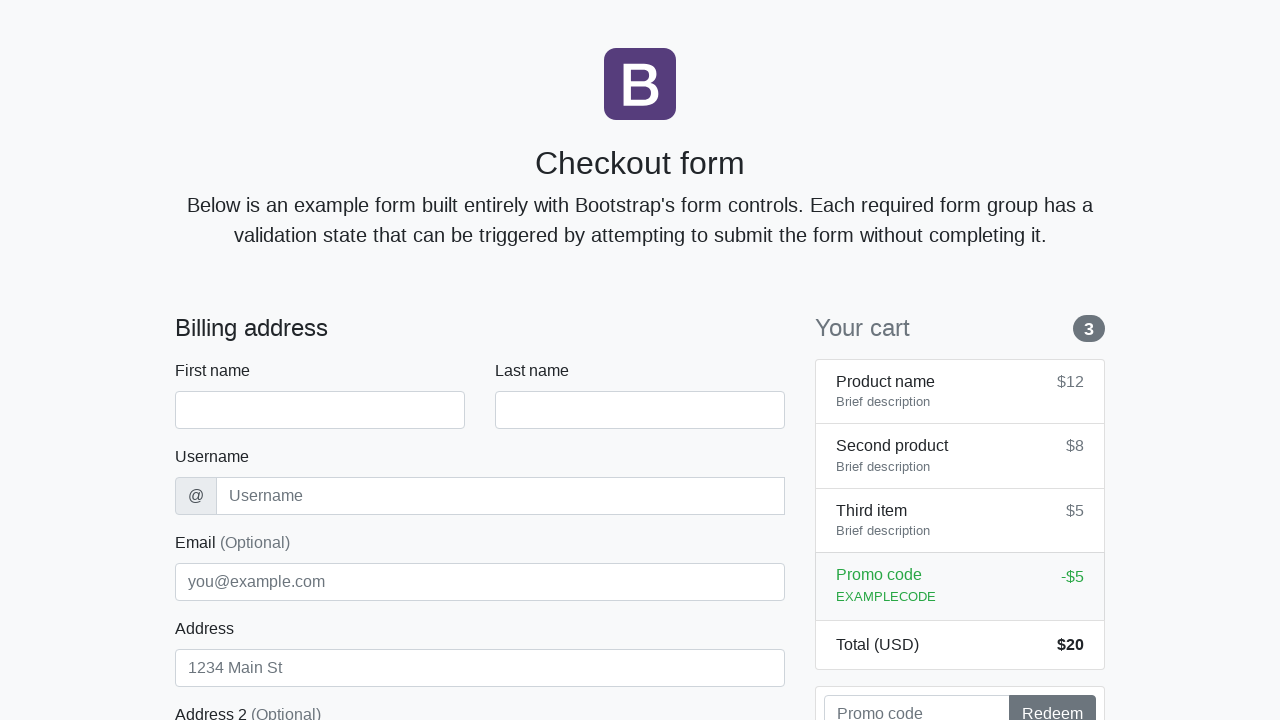